Tests nested iframe navigation by clicking through to the nested frames page, switching between multiple frames and reading their content

Starting URL: https://the-internet.herokuapp.com

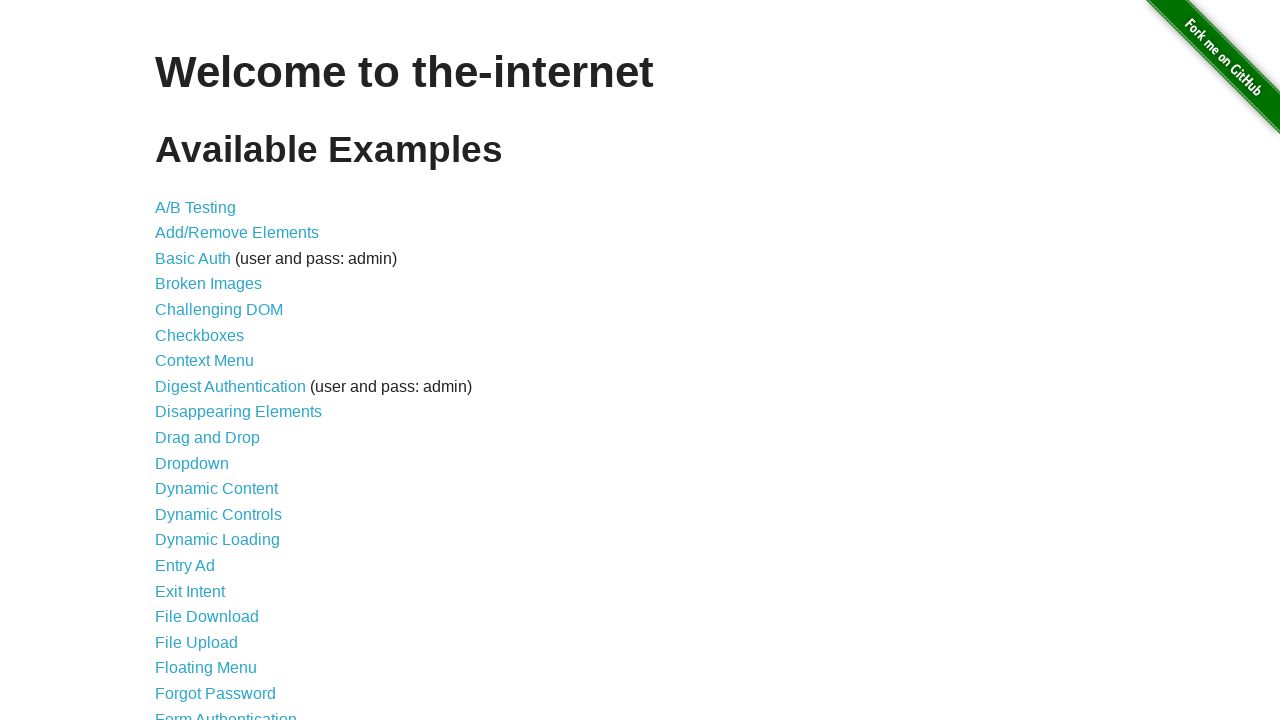

Navigated to the-internet.herokuapp.com homepage
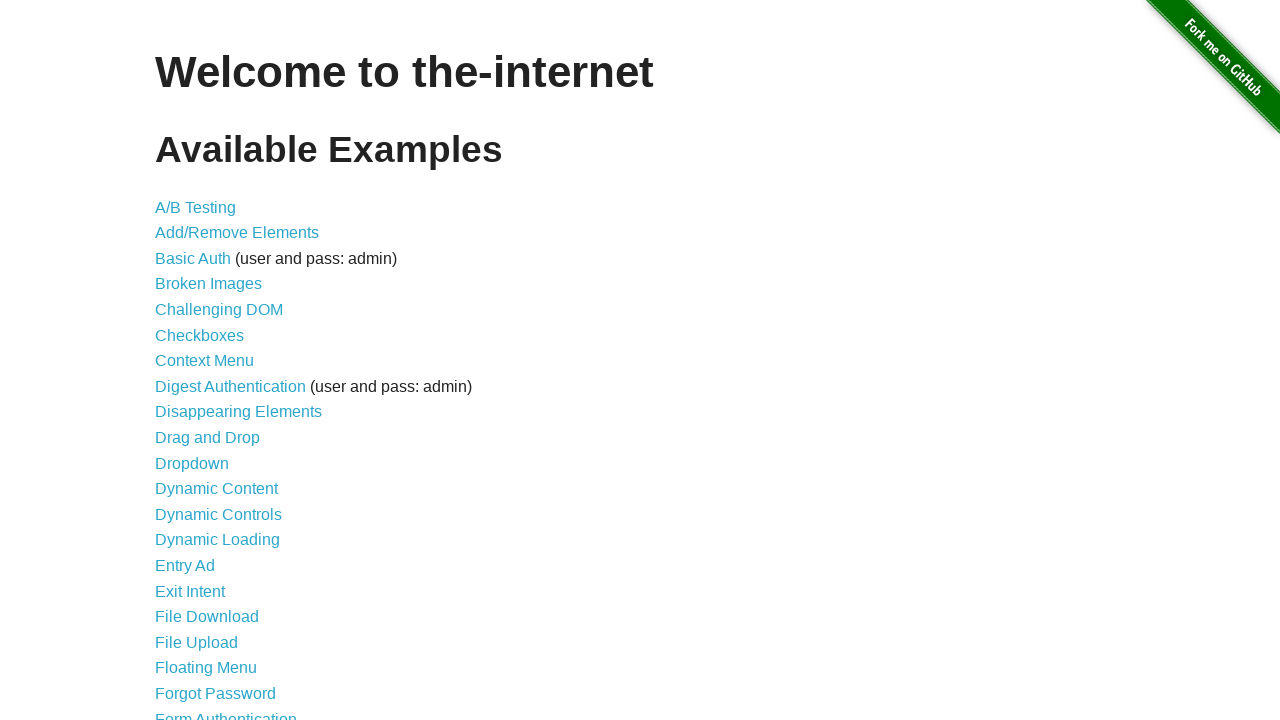

Clicked on frames link at (182, 361) on xpath=//a[@href='/frames']
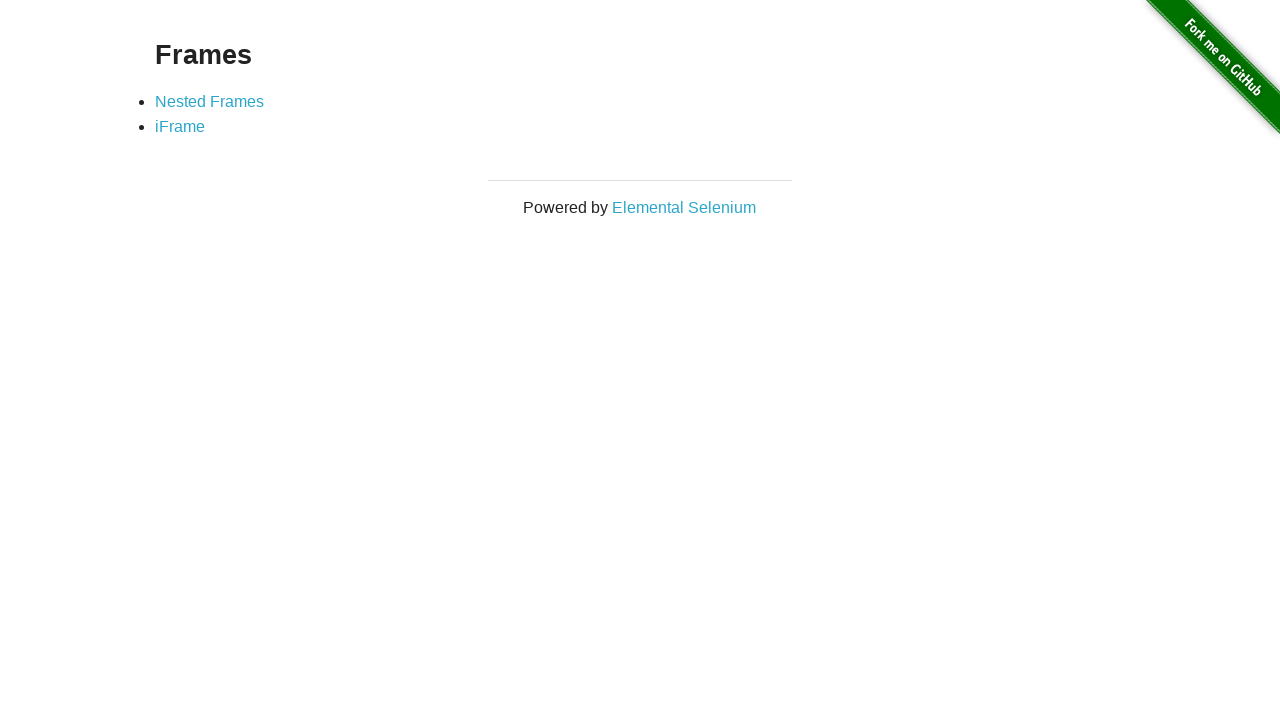

Clicked on nested frames link at (210, 101) on xpath=//a[@href='/nested_frames']
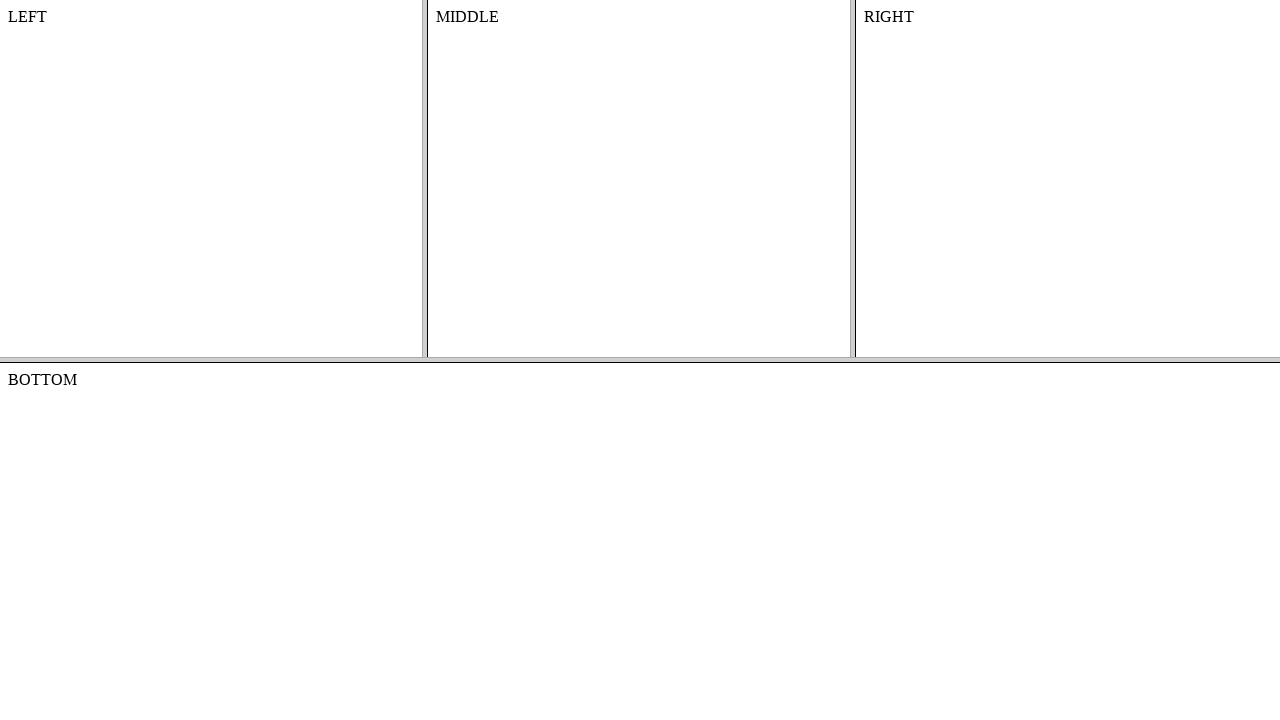

Switched to top frame
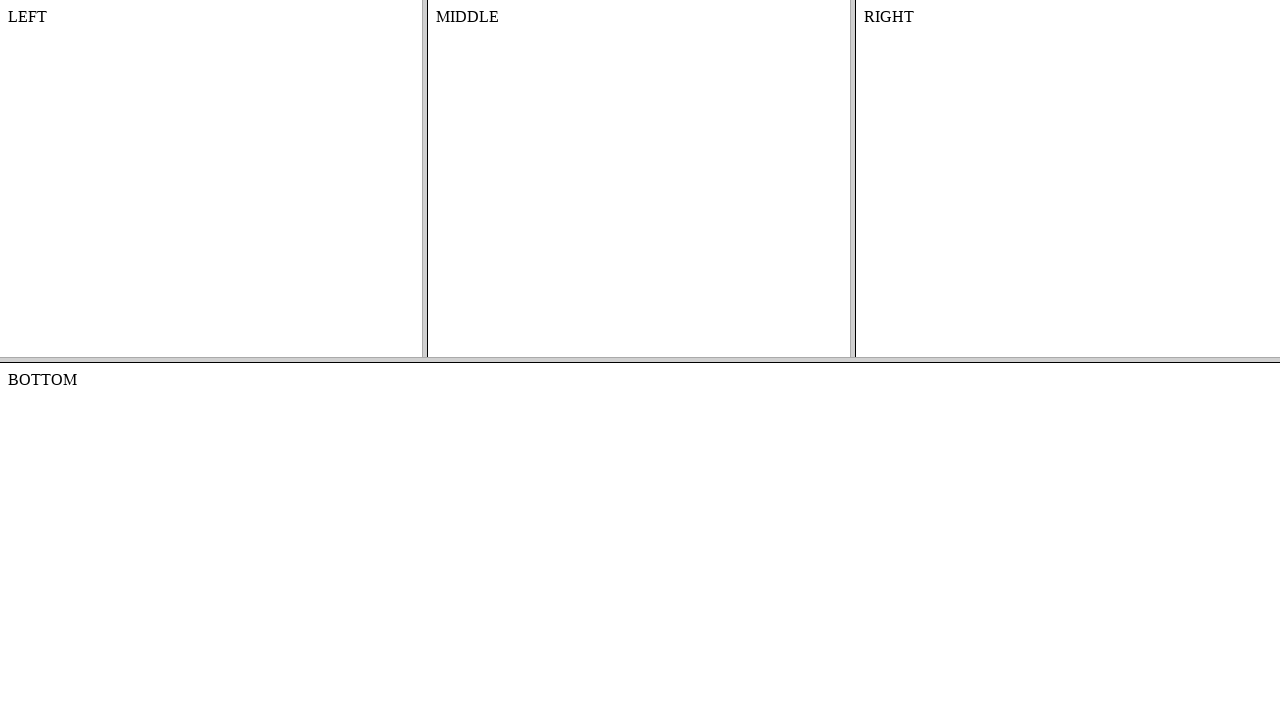

Located middle frame (index 1) within top frame
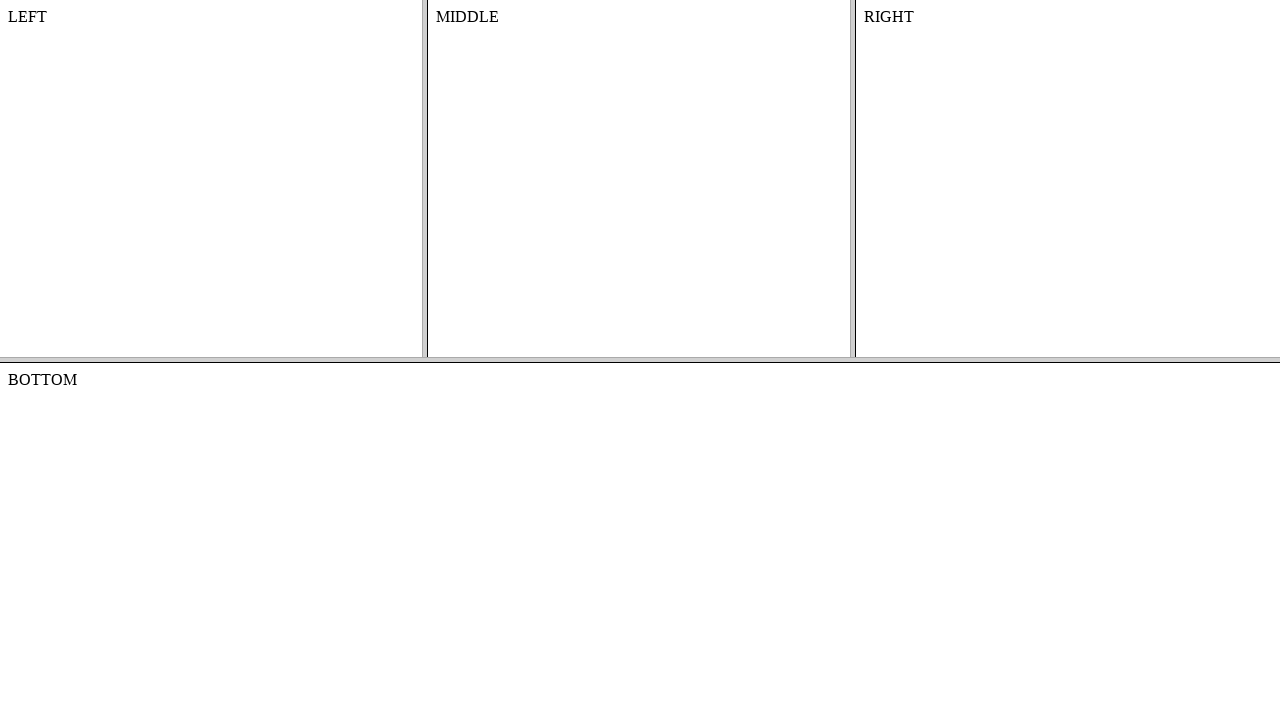

Located content element in middle frame
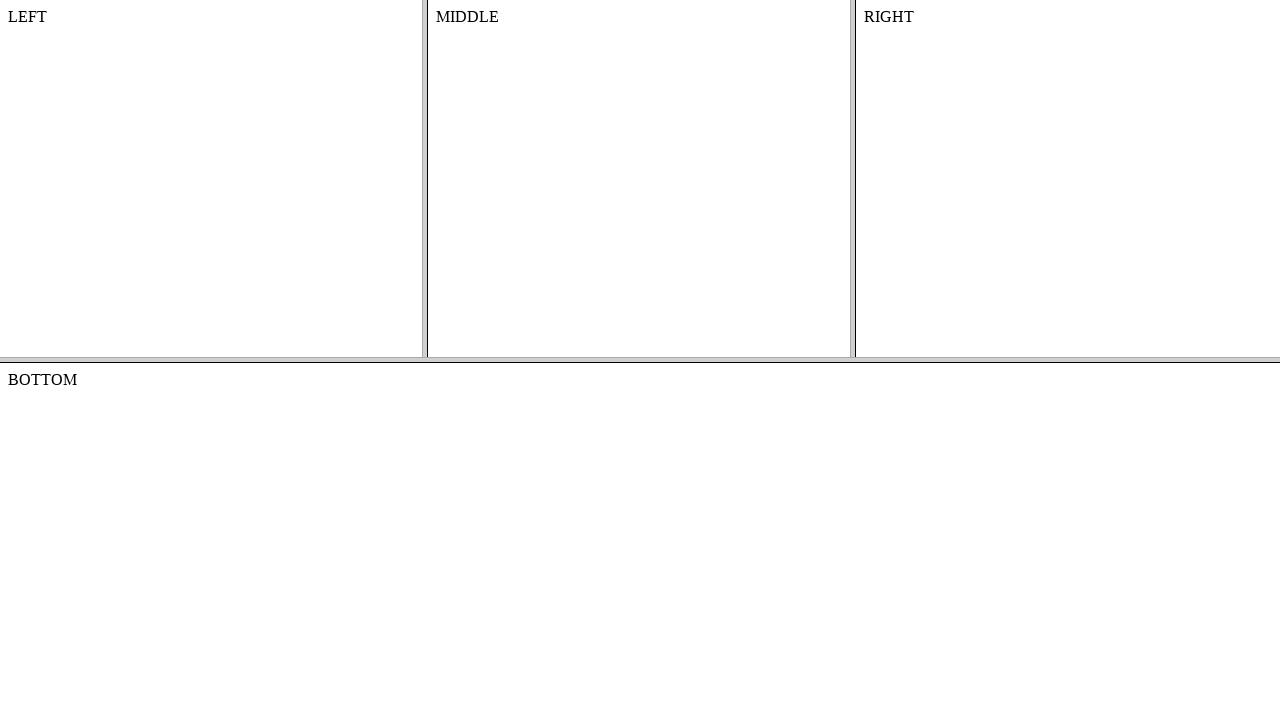

Located right frame (index 2) within top frame
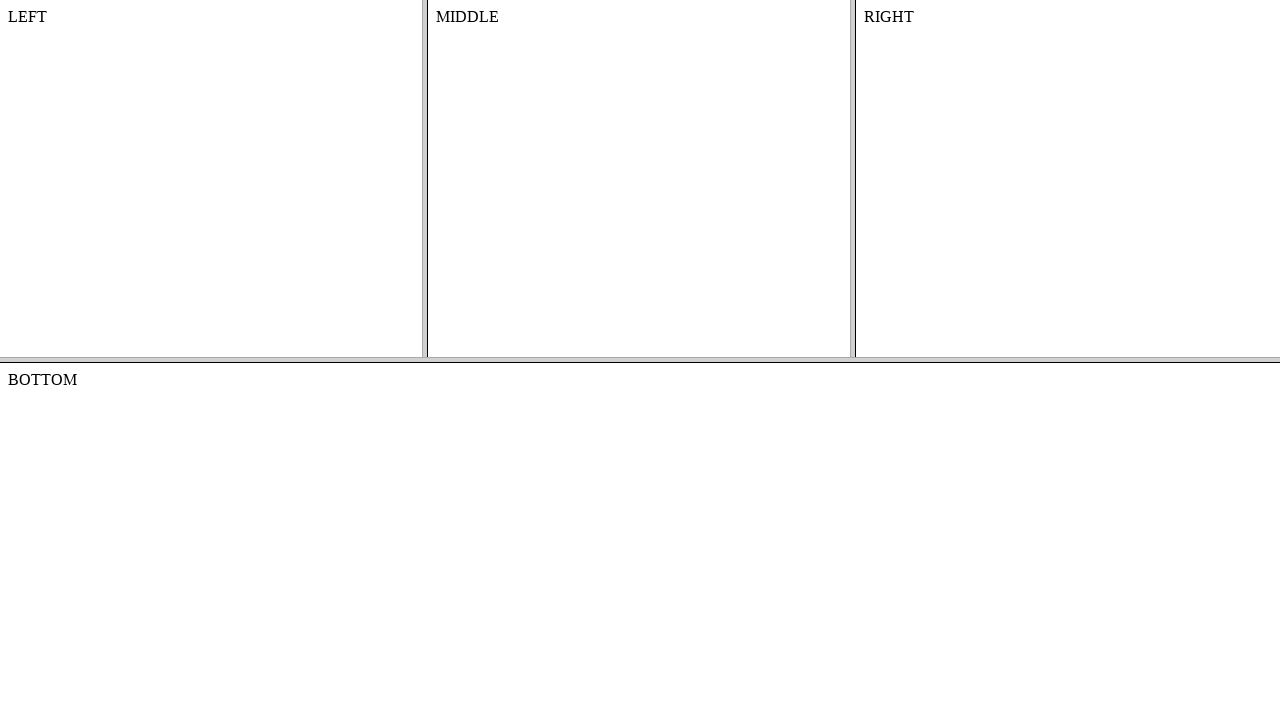

Located body element in right frame
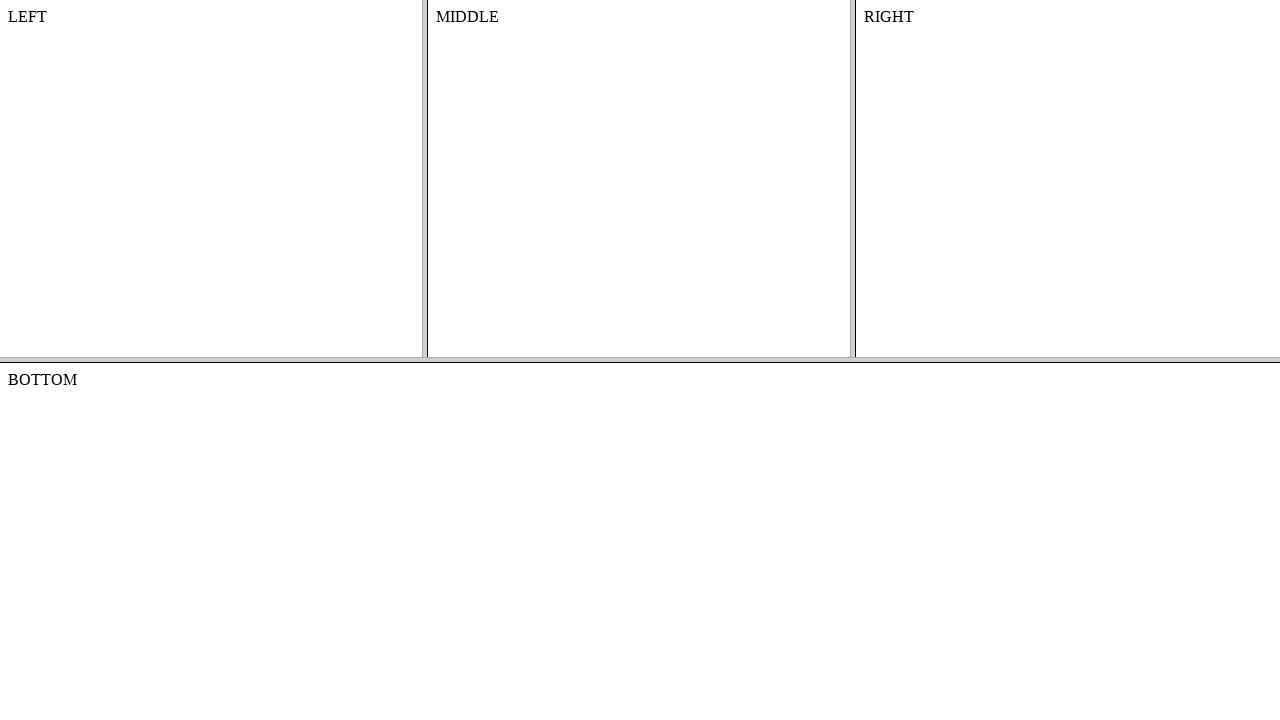

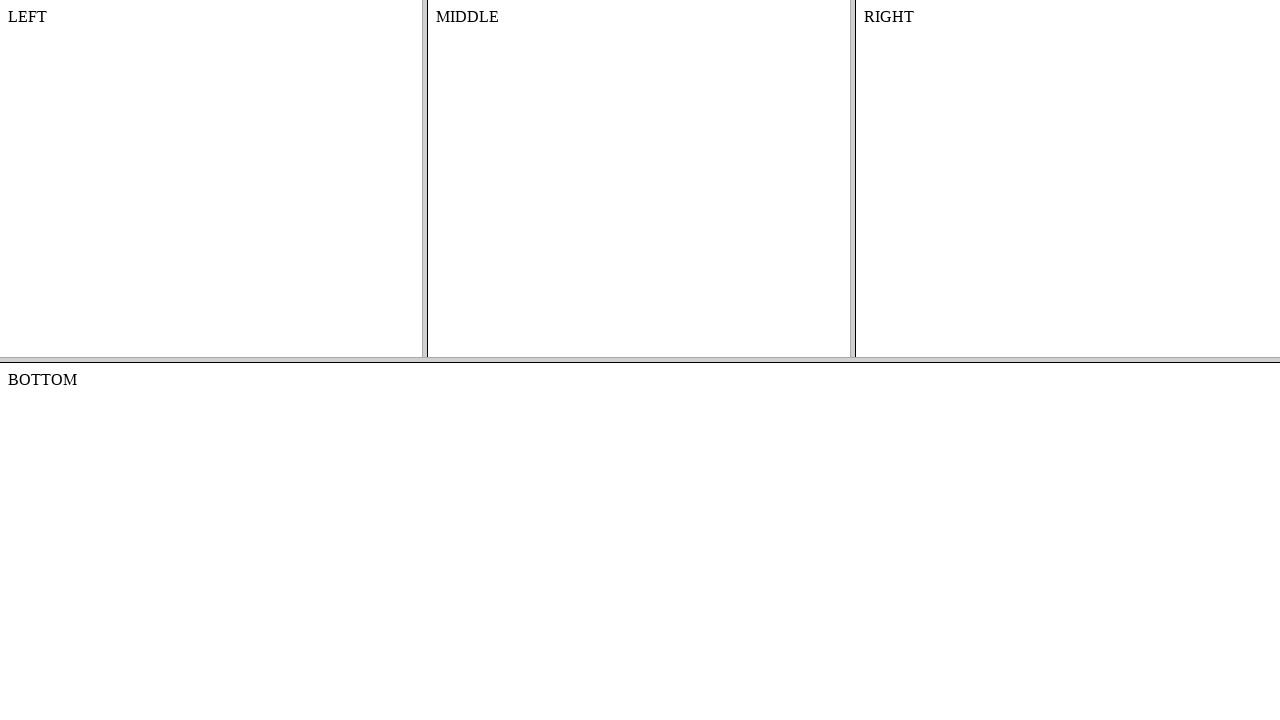